Navigates to YouTube homepage and verifies the page loads

Starting URL: https://www.youtube.com

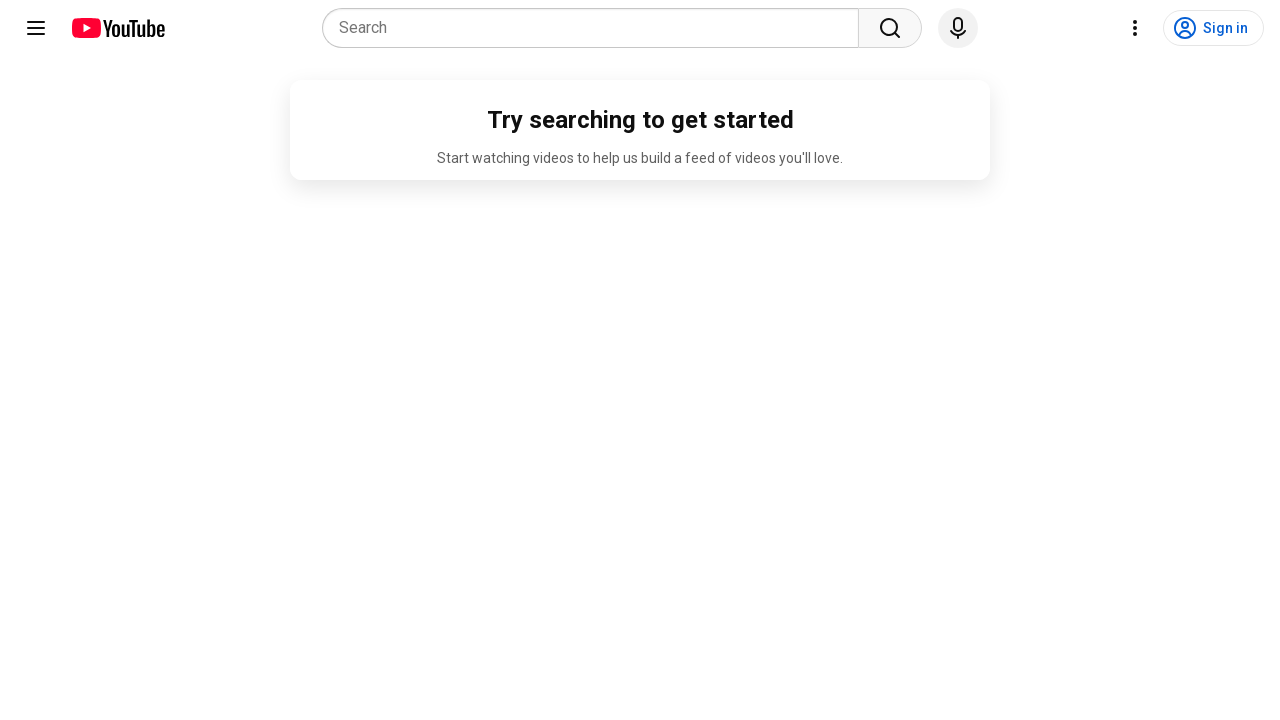

Navigated to YouTube homepage
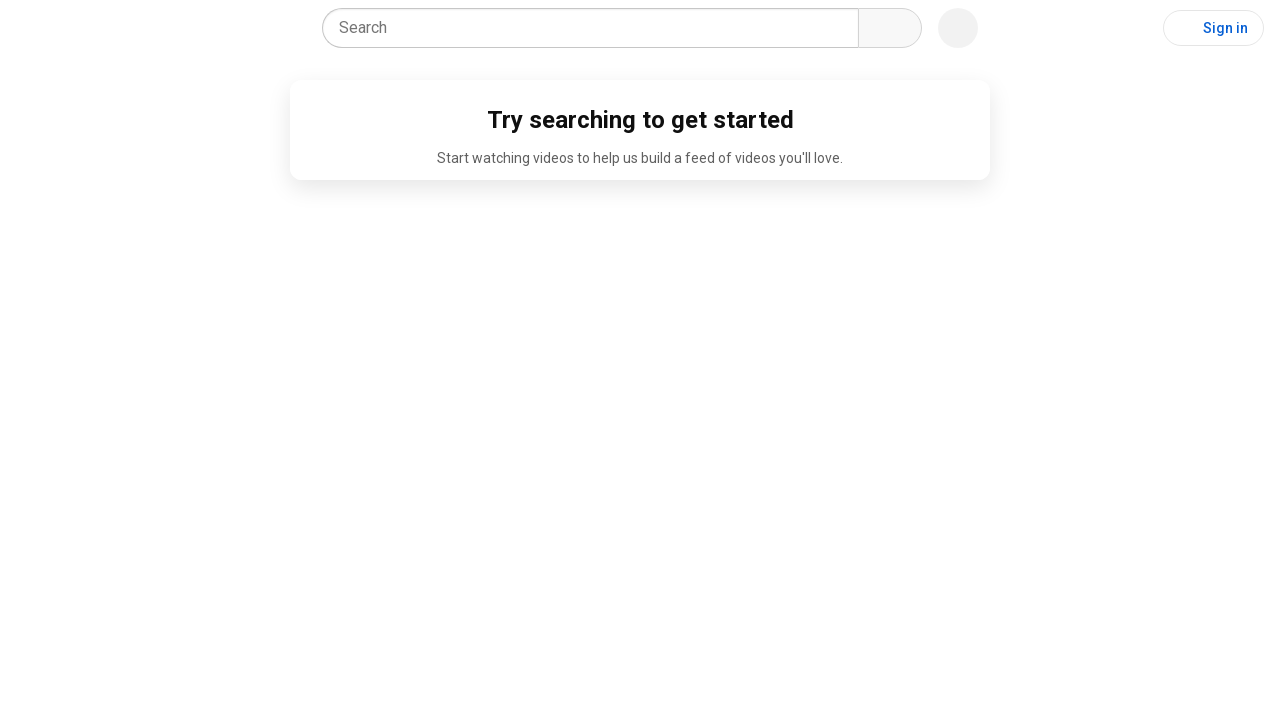

YouTube homepage loaded successfully
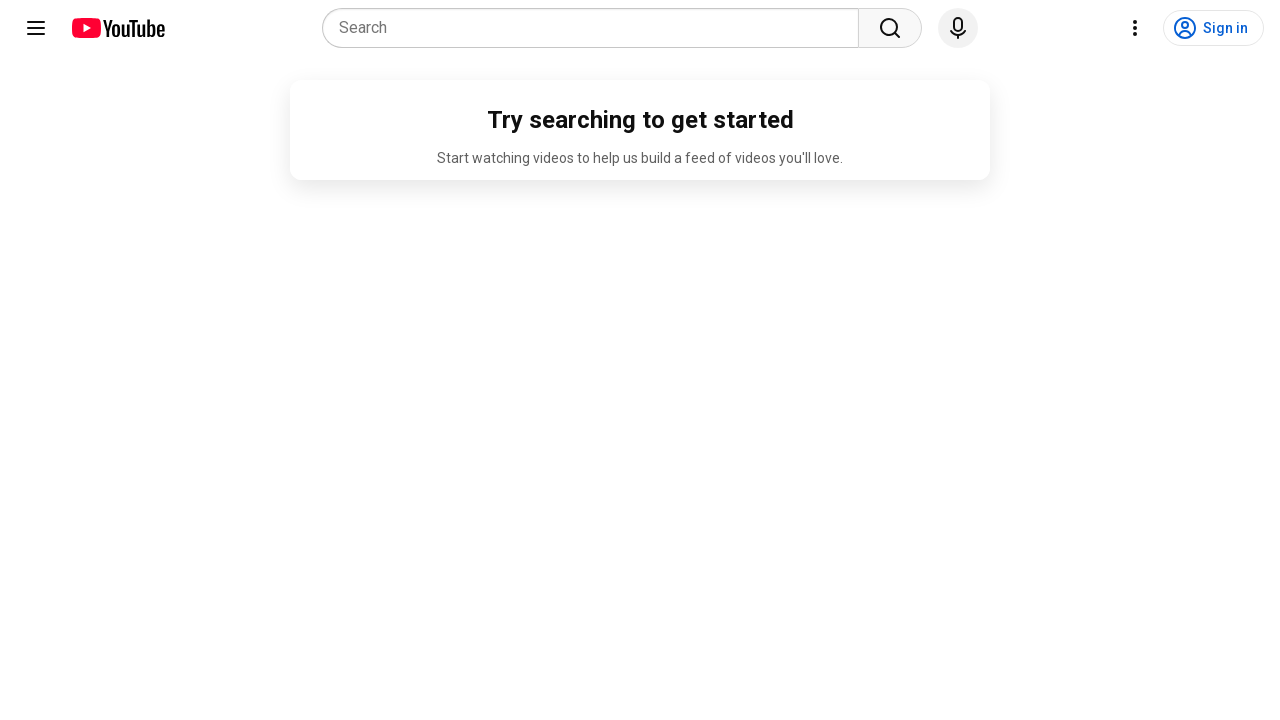

Verified YouTube page title contains 'YouTube'
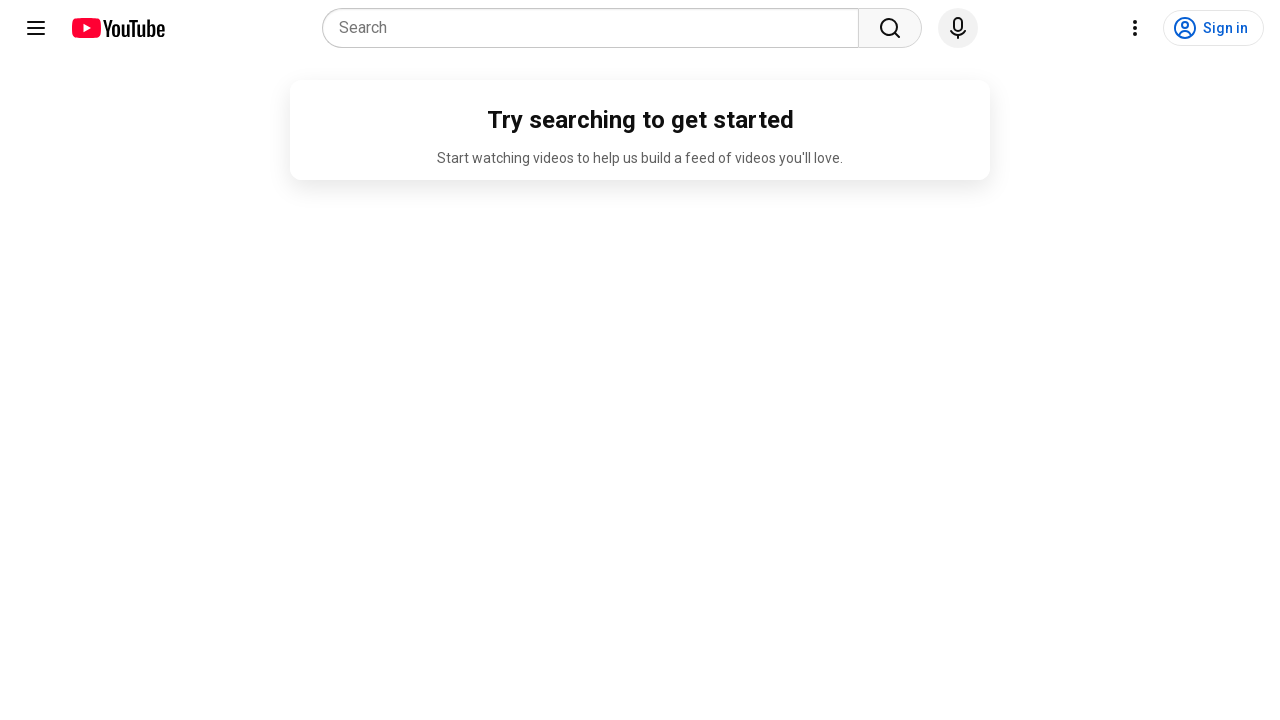

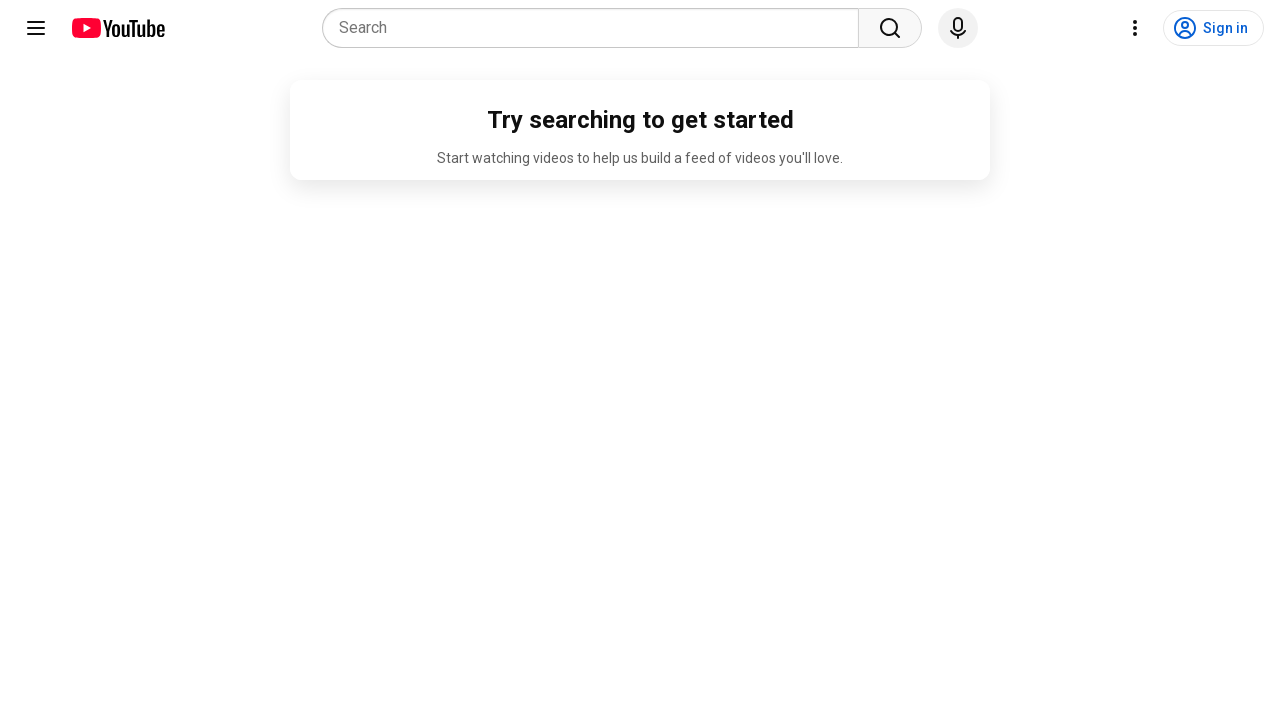